Tests user registration functionality on ParaBank by filling out the registration form with user details including name, address, phone, SSN, username and password

Starting URL: https://parabank.parasoft.com/parabank/index.htm

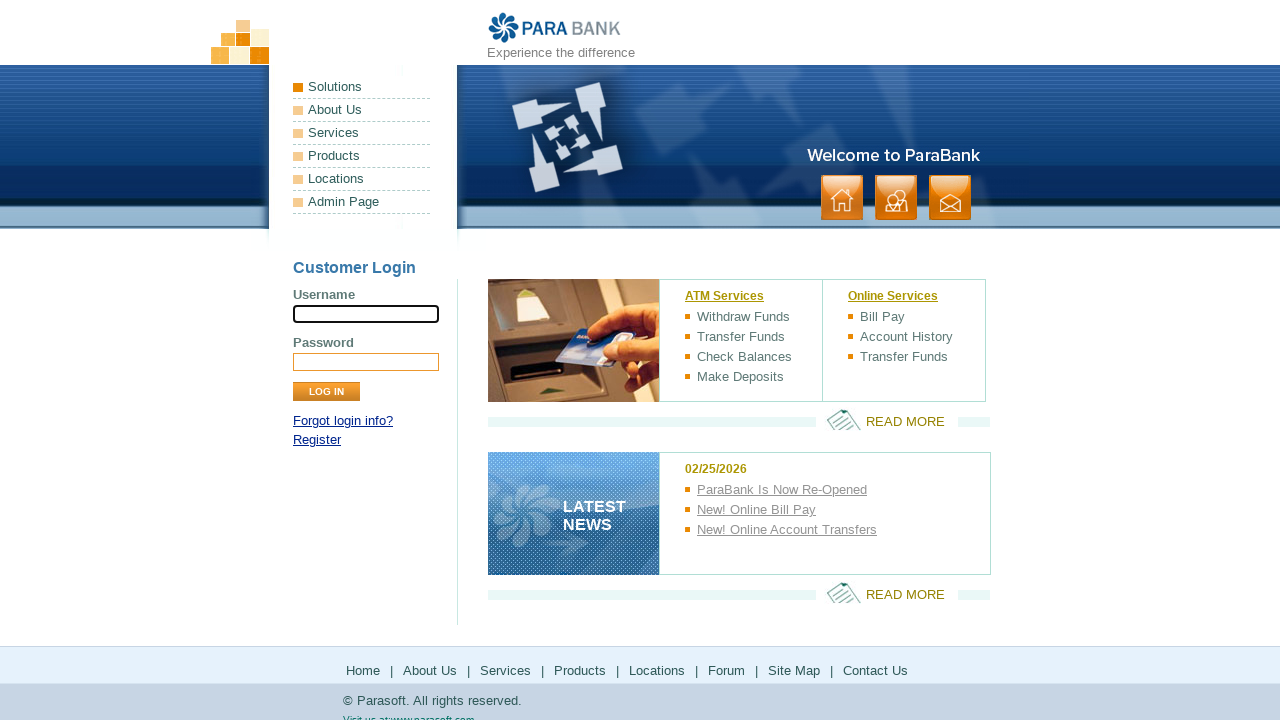

Clicked Register link to navigate to registration page at (317, 440) on a:text('Register')
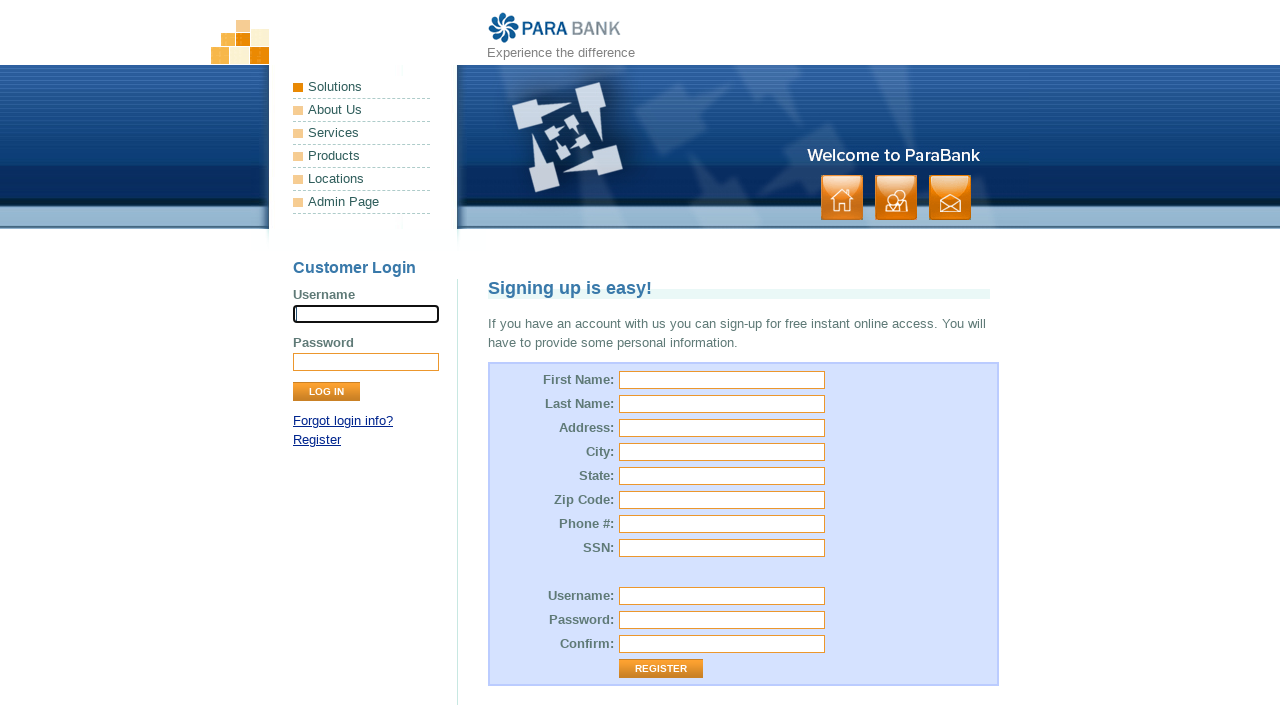

Filled first name field with 'John' on input[name='customer.firstName']
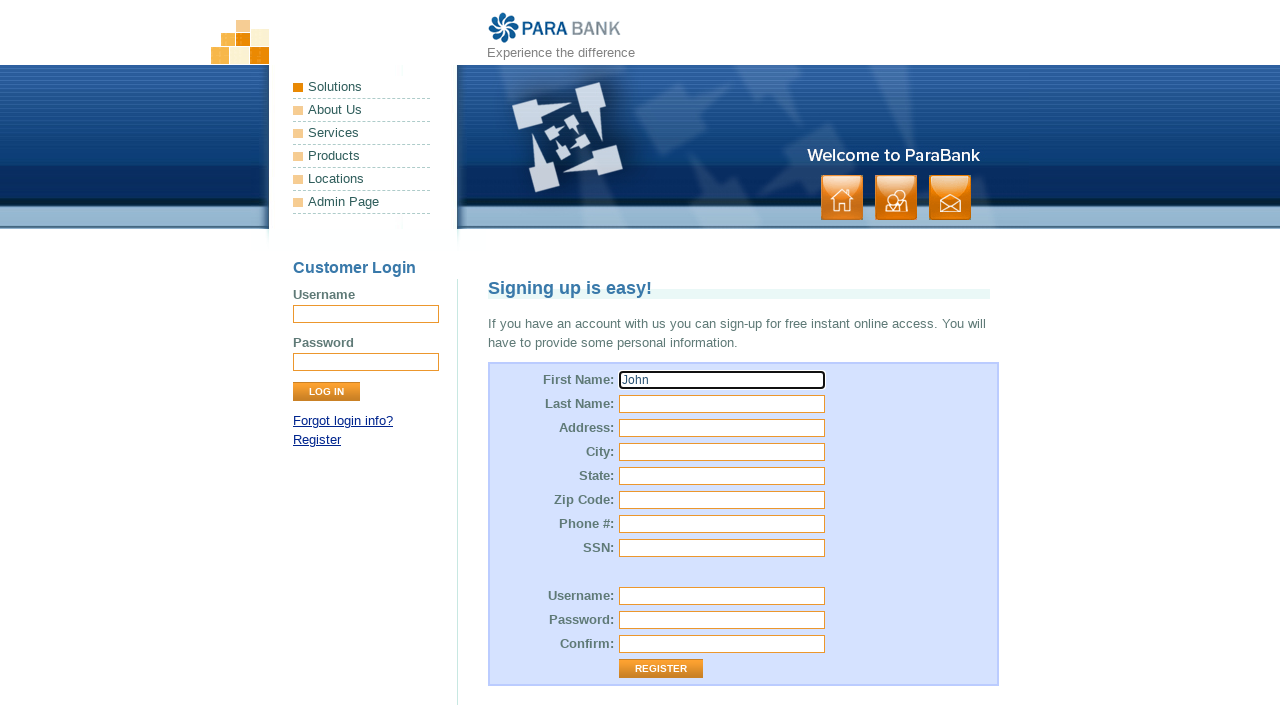

Filled last name field with 'Smith' on input[name='customer.lastName']
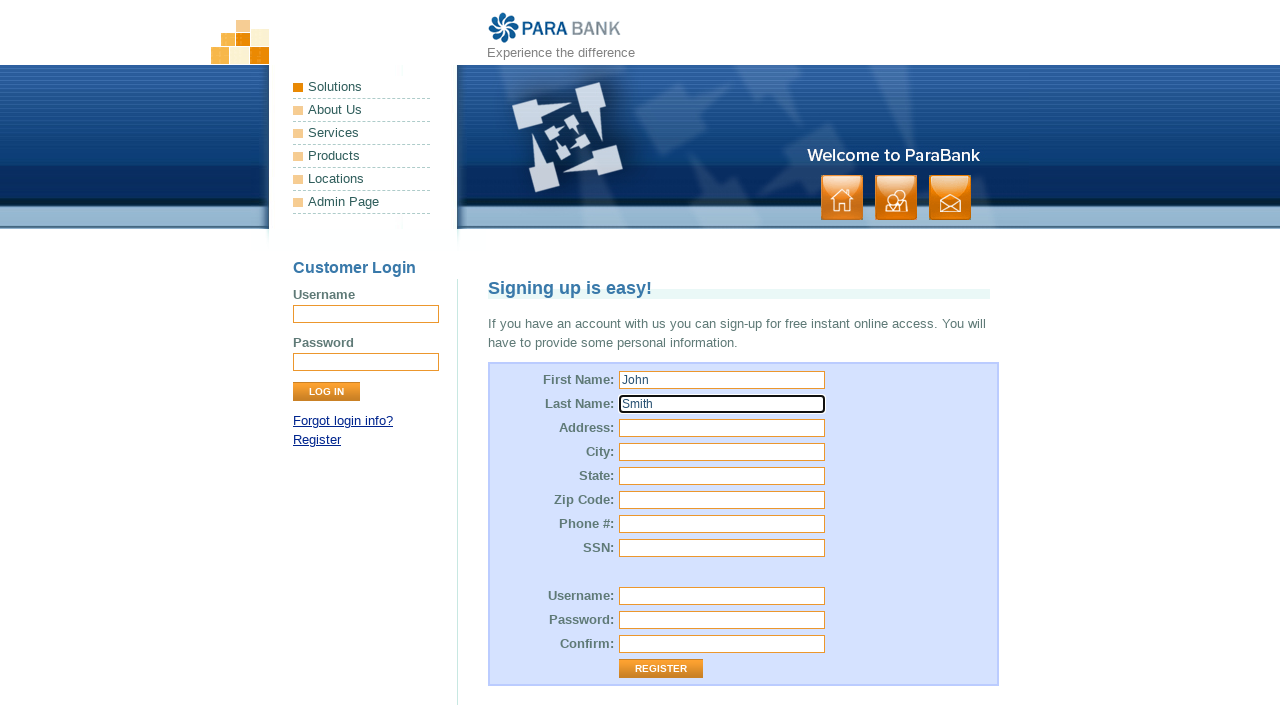

Filled street address field with '123 Main Street' on input[name='customer.address.street']
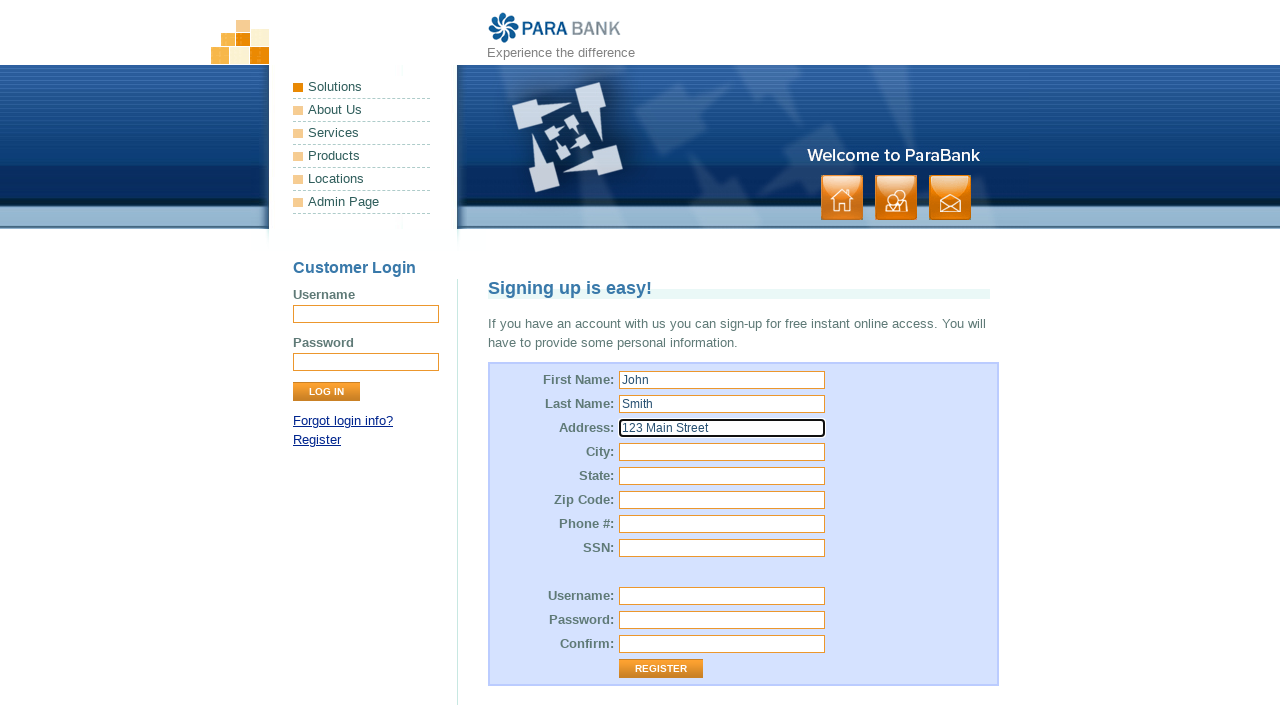

Filled city field with 'Springfield' on input[name='customer.address.city']
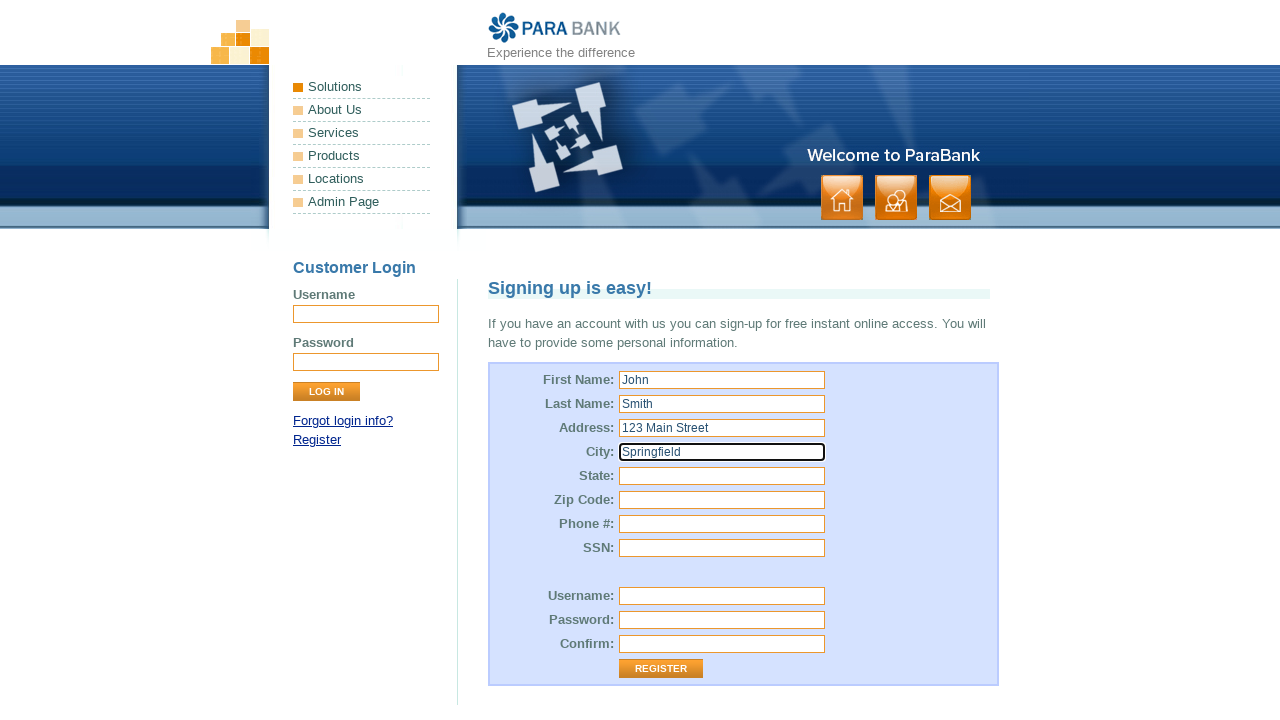

Filled state field with 'IL' on input[name='customer.address.state']
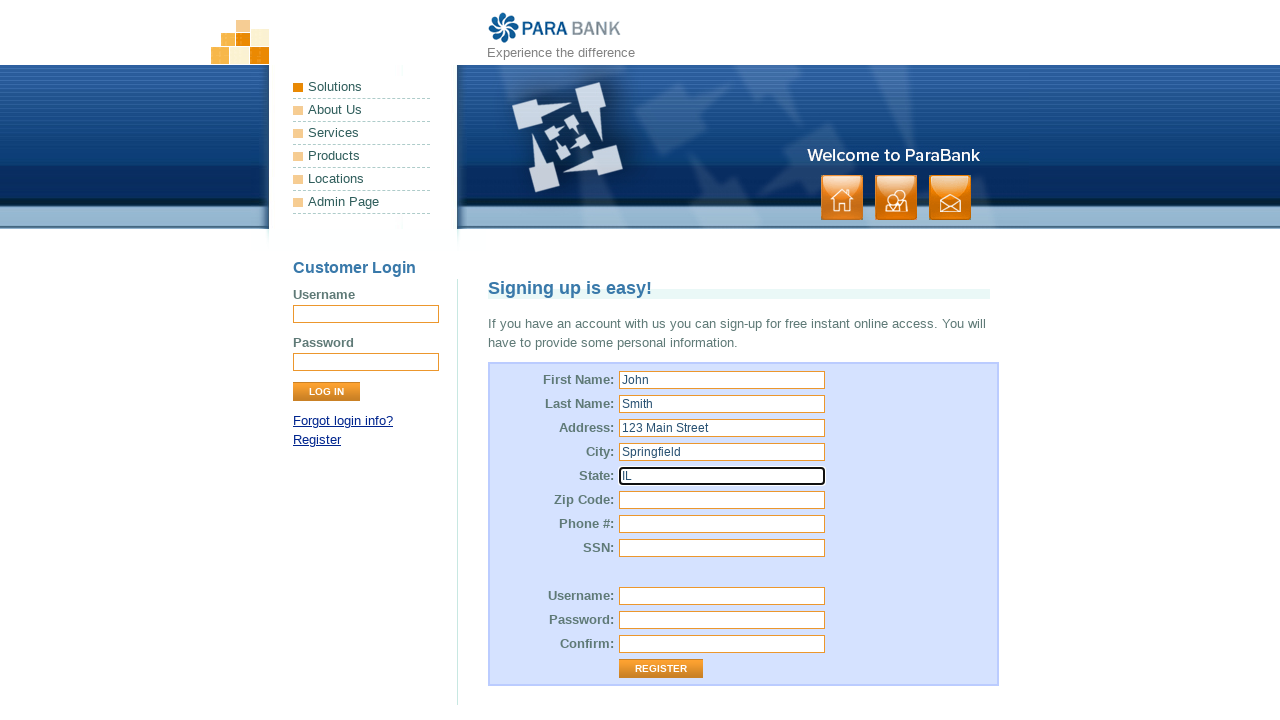

Filled zip code field with '62701' on input[name='customer.address.zipCode']
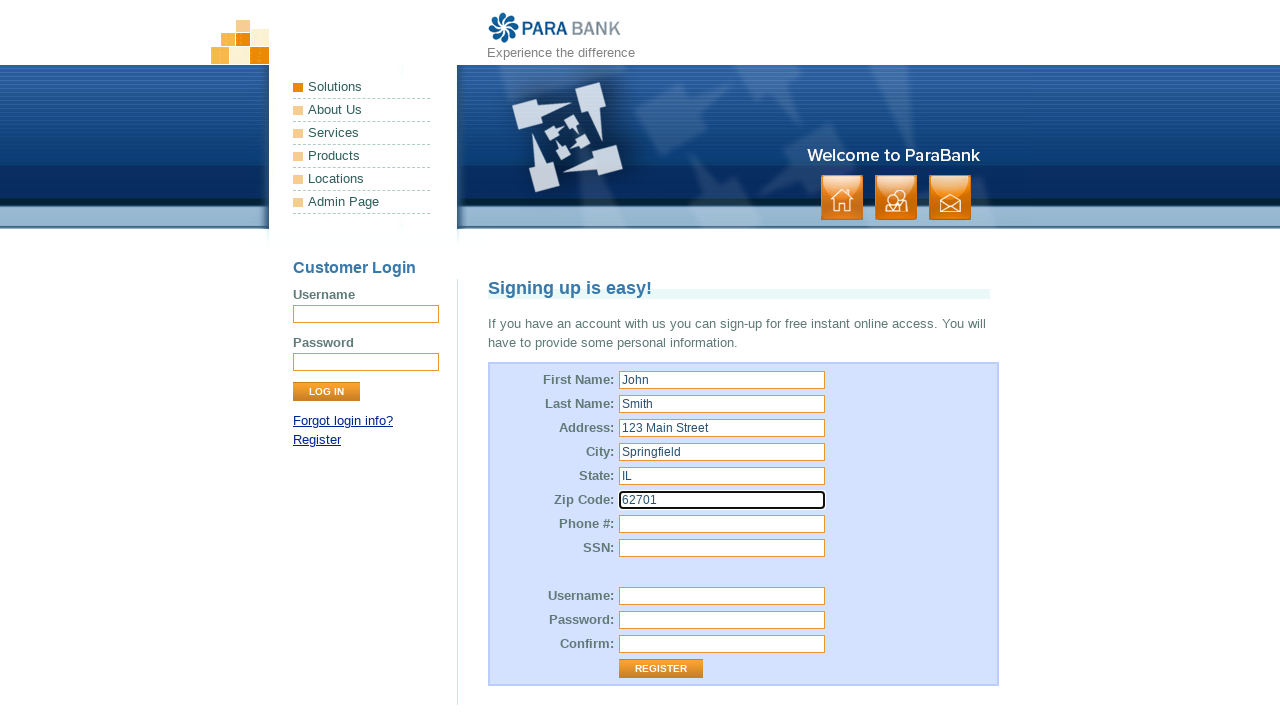

Filled phone number field with '555-123-4567' on input[name='customer.phoneNumber']
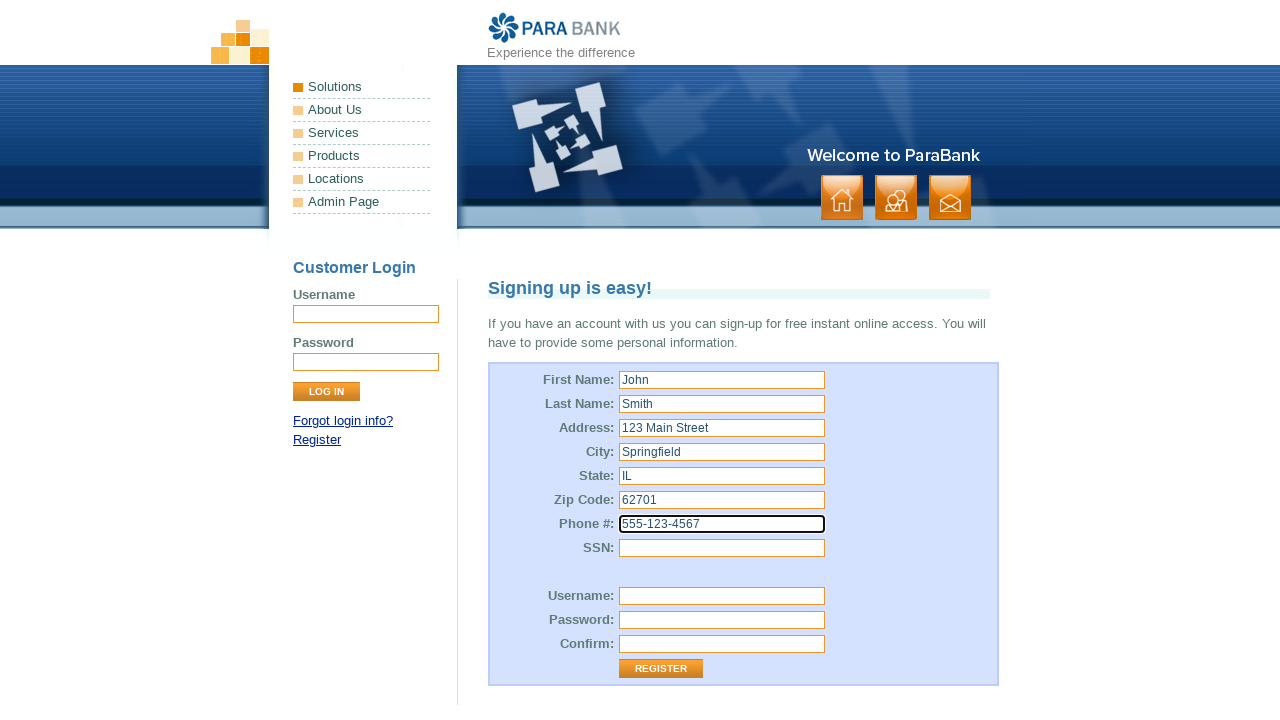

Filled SSN field with '123-45-6789' on input[name='customer.ssn']
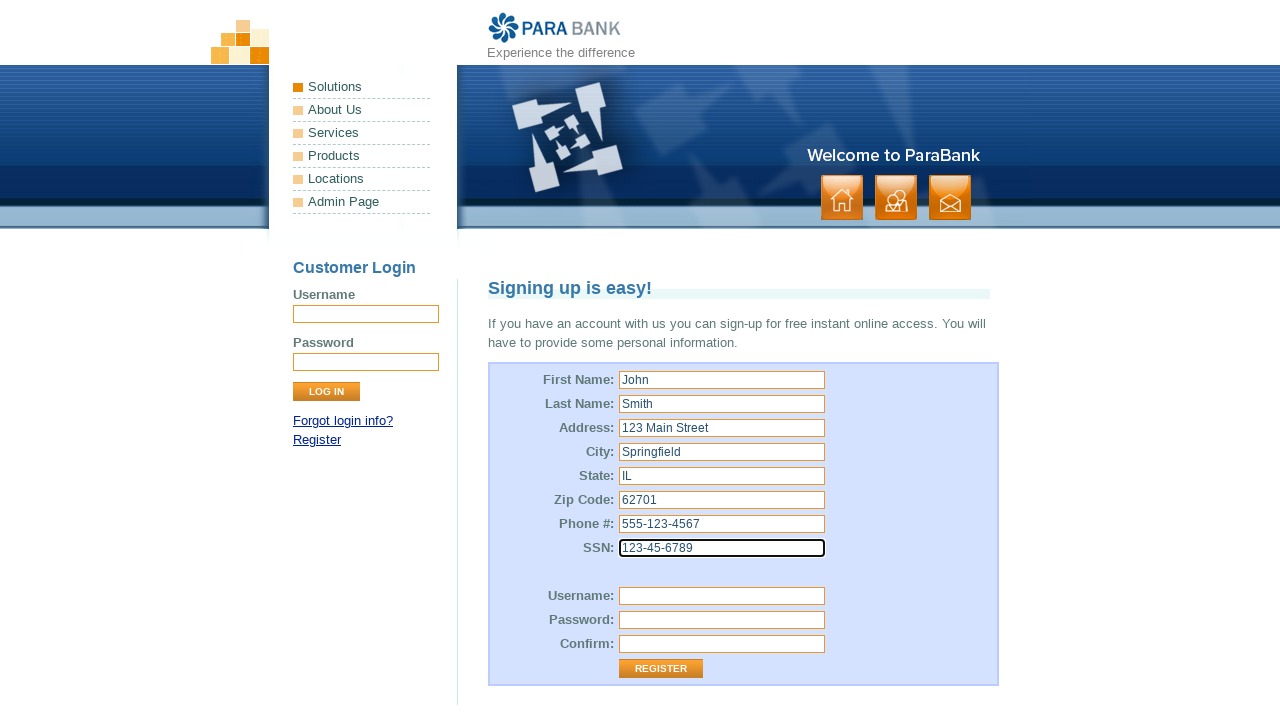

Filled username field with 'testuser2024' on input[name='customer.username']
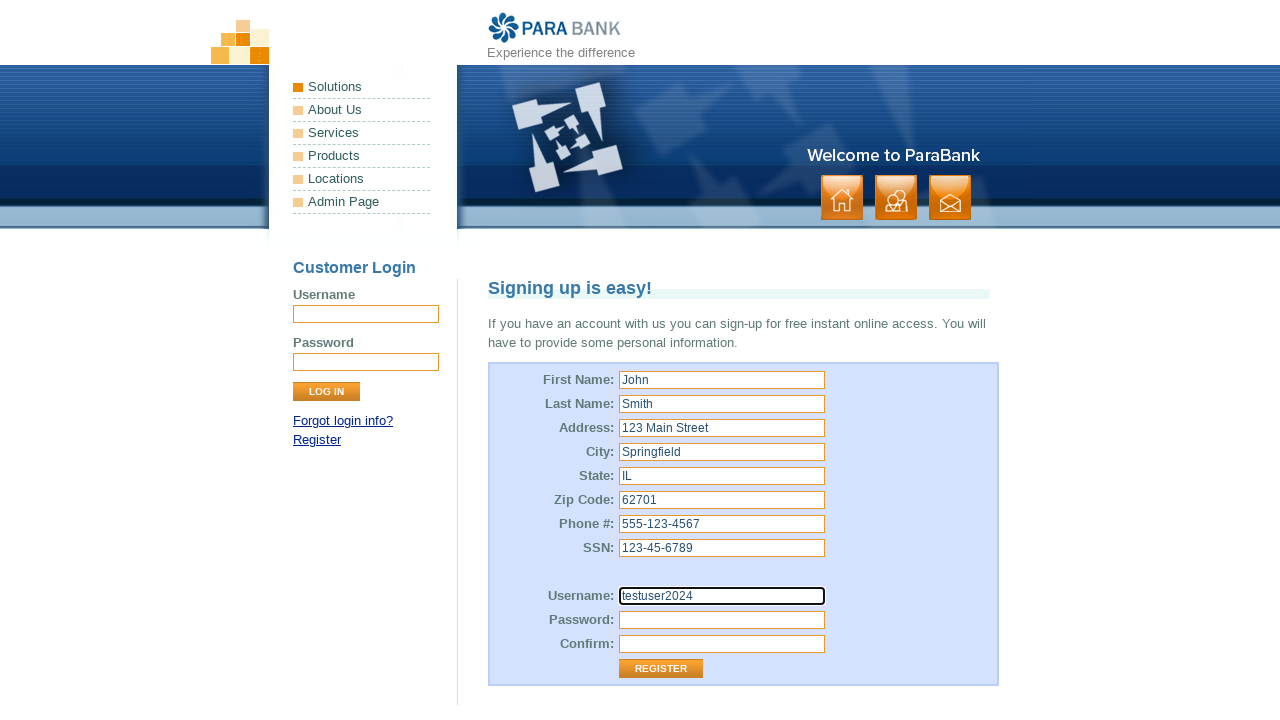

Filled password field with 'TestPass123!' on input[name='customer.password']
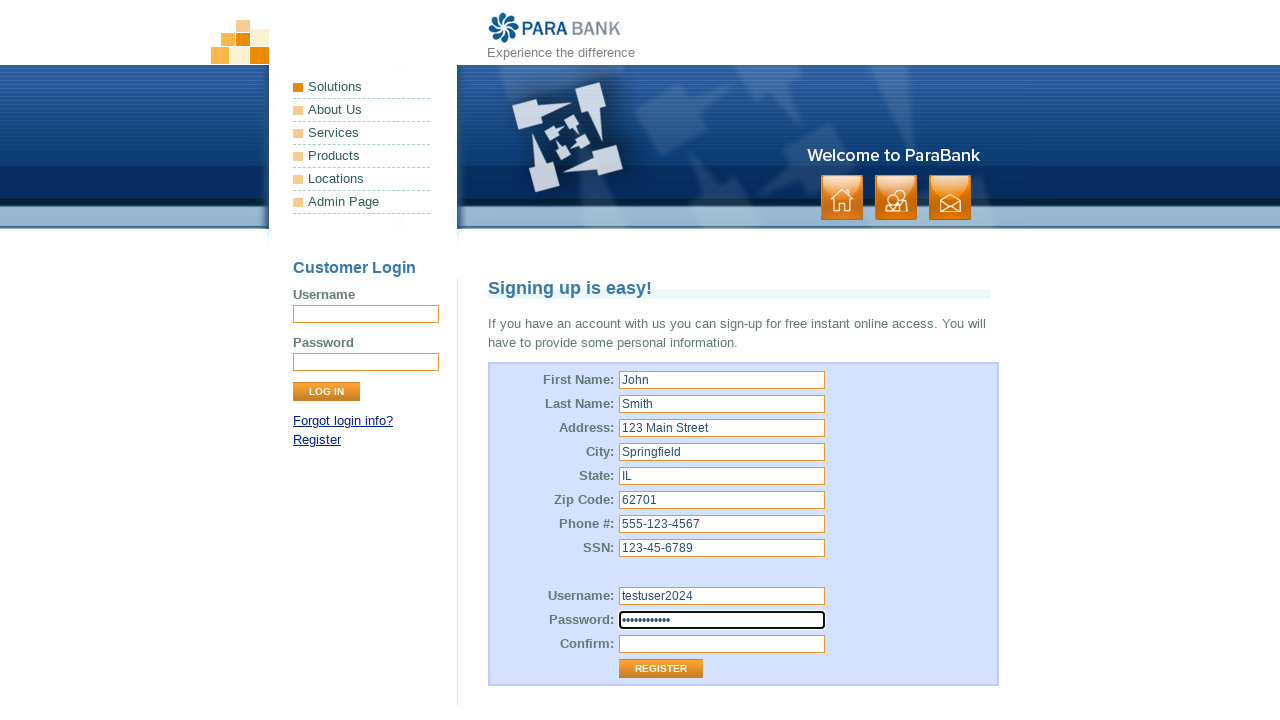

Filled password confirmation field with 'TestPass123!' on input[name='repeatedPassword']
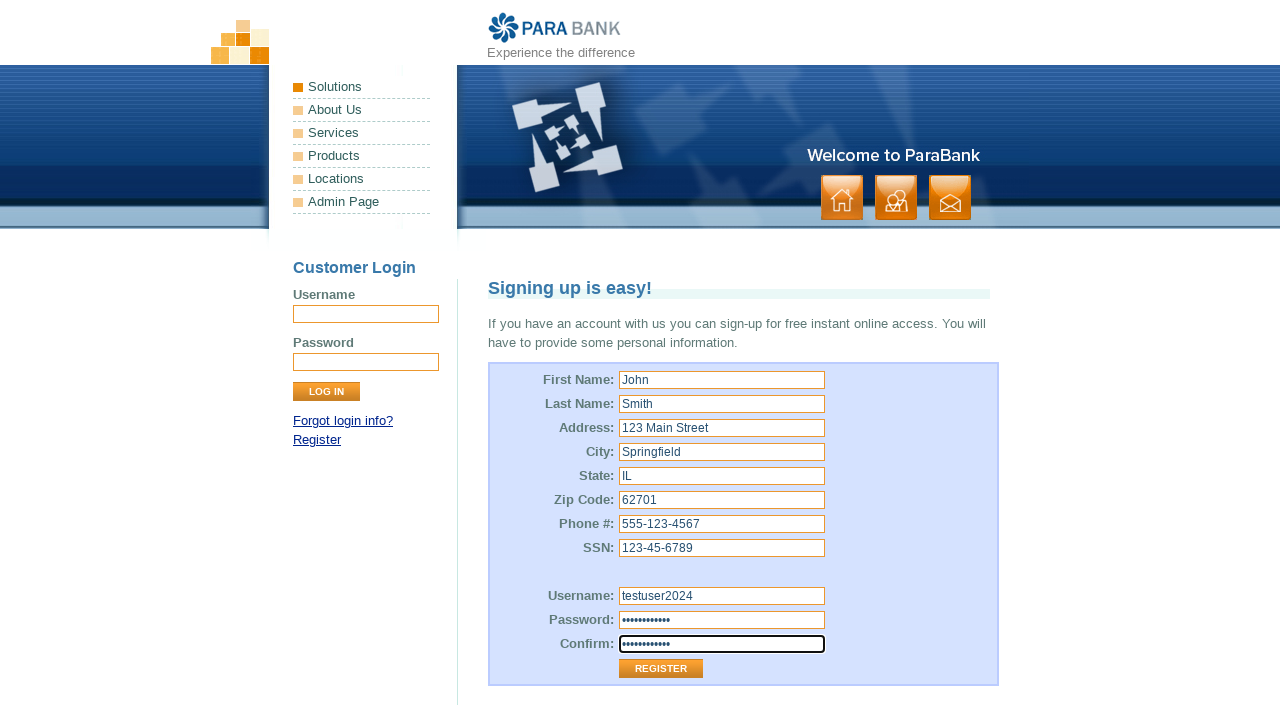

Clicked Register button to submit registration form at (661, 669) on input[value='Register']
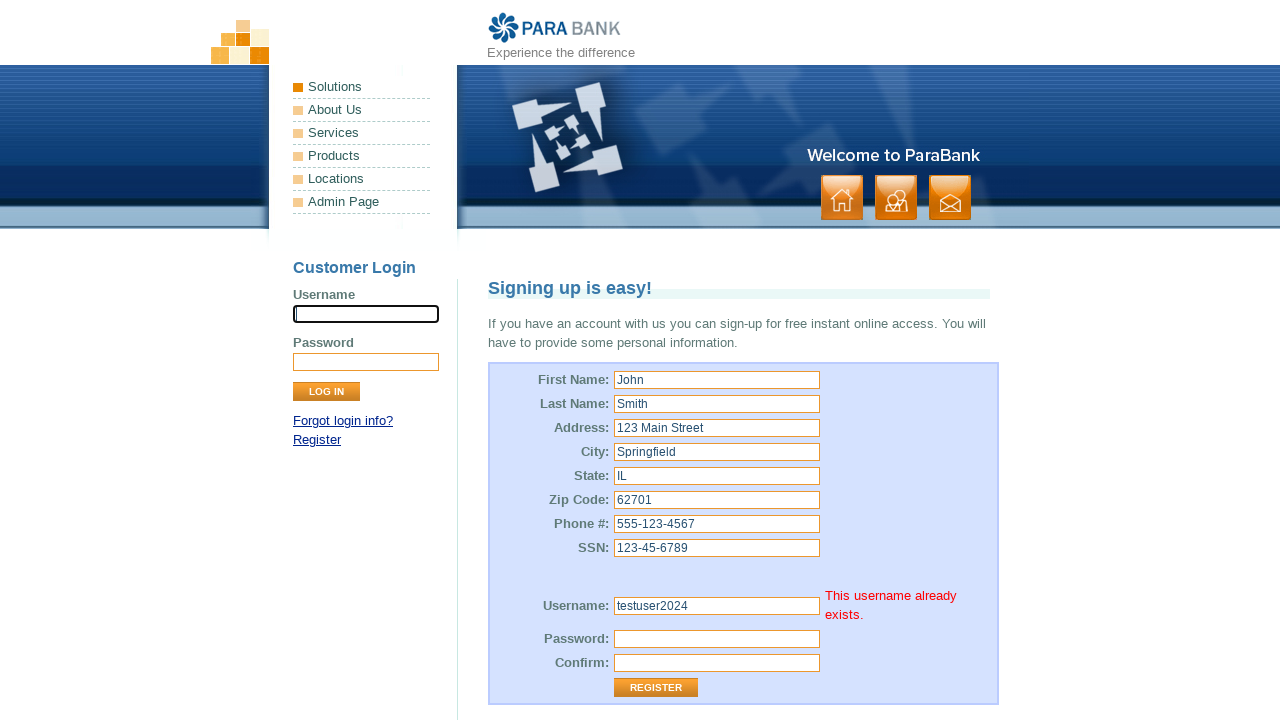

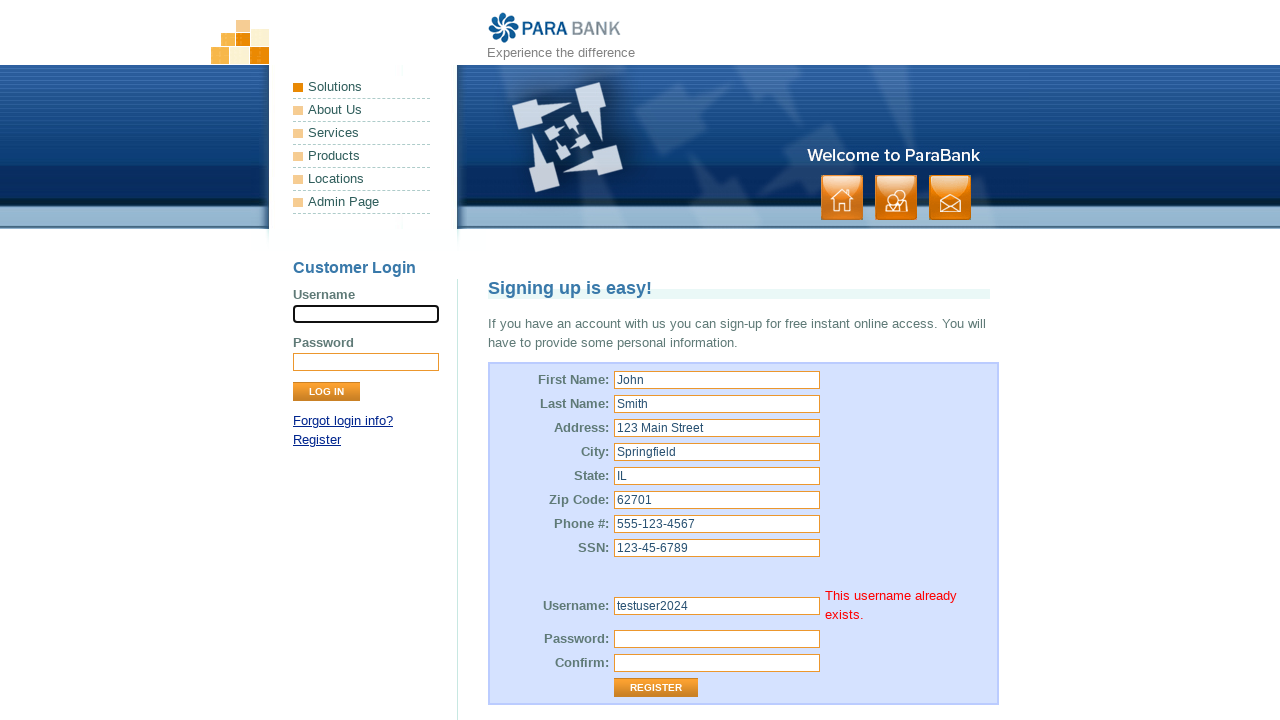